Tests form validation by attempting to submit a review without providing an email address

Starting URL: https://automationexercise.com/

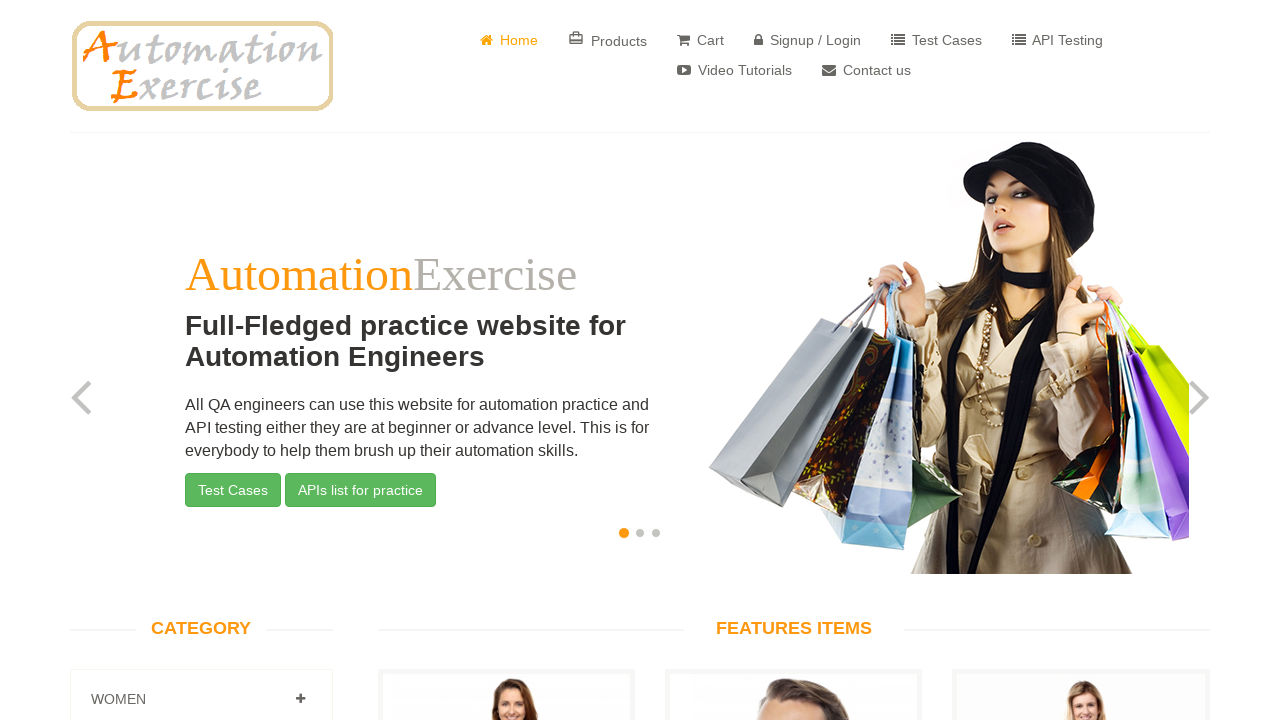

Clicked on View Product link at (506, 361) on text=View Product
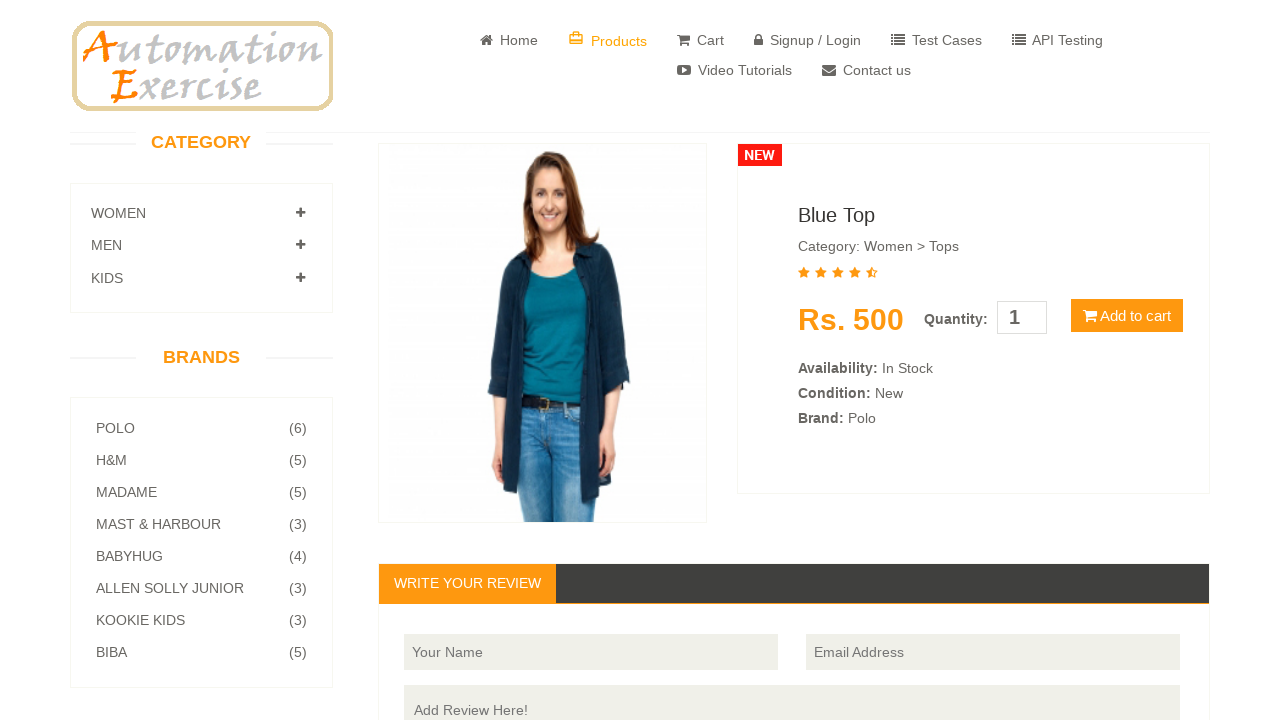

Clicked on name field at (591, 652) on #name
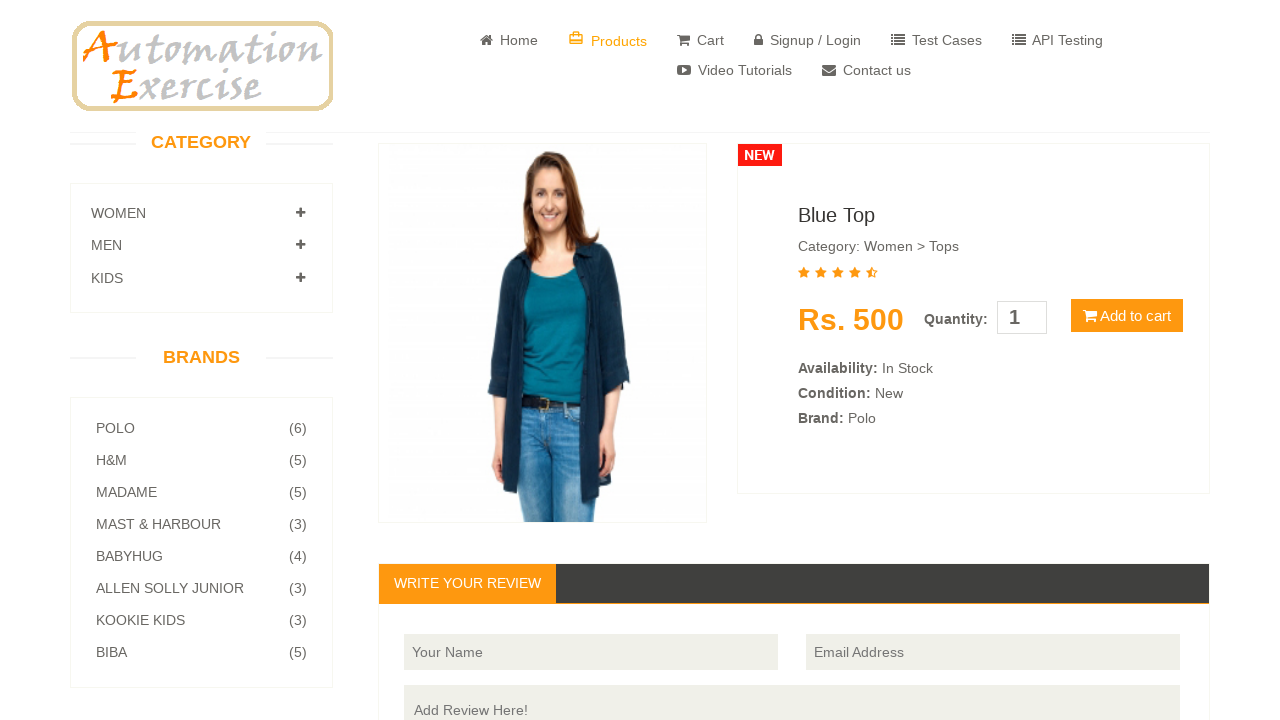

Filled name field with 'Michael Johnson' on #name
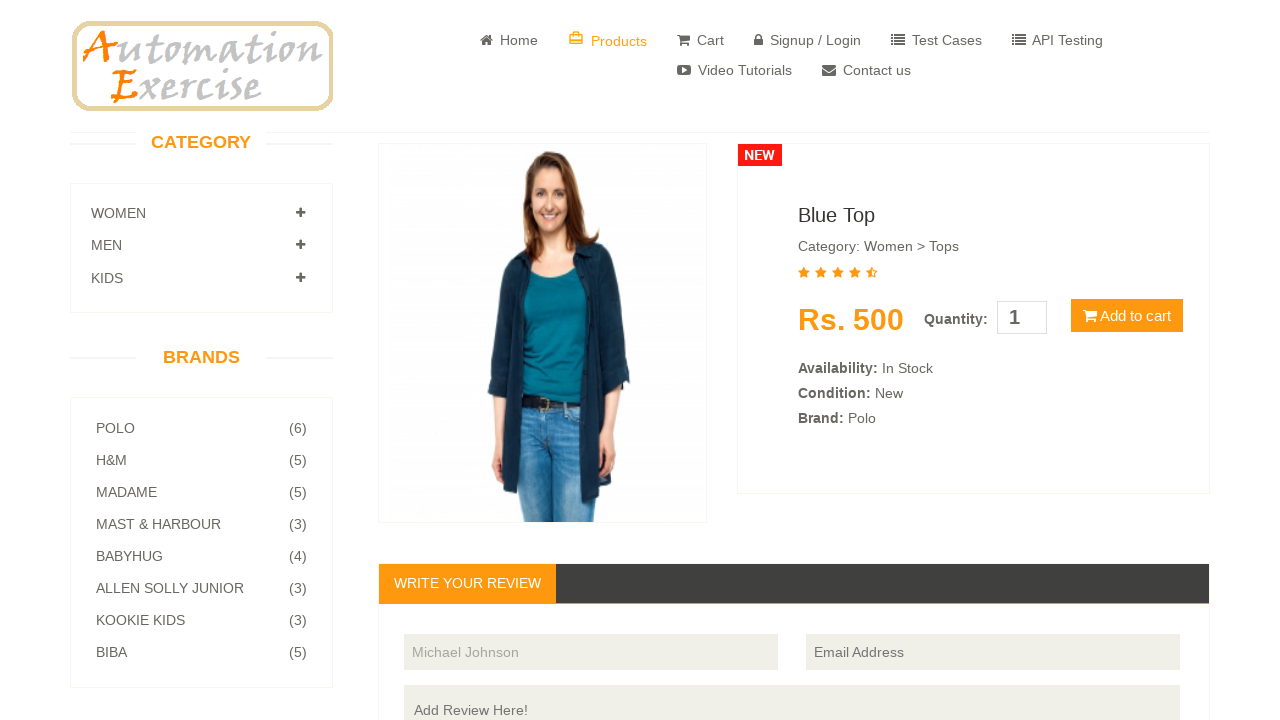

Filled review field with 'Testing validation message' on #review
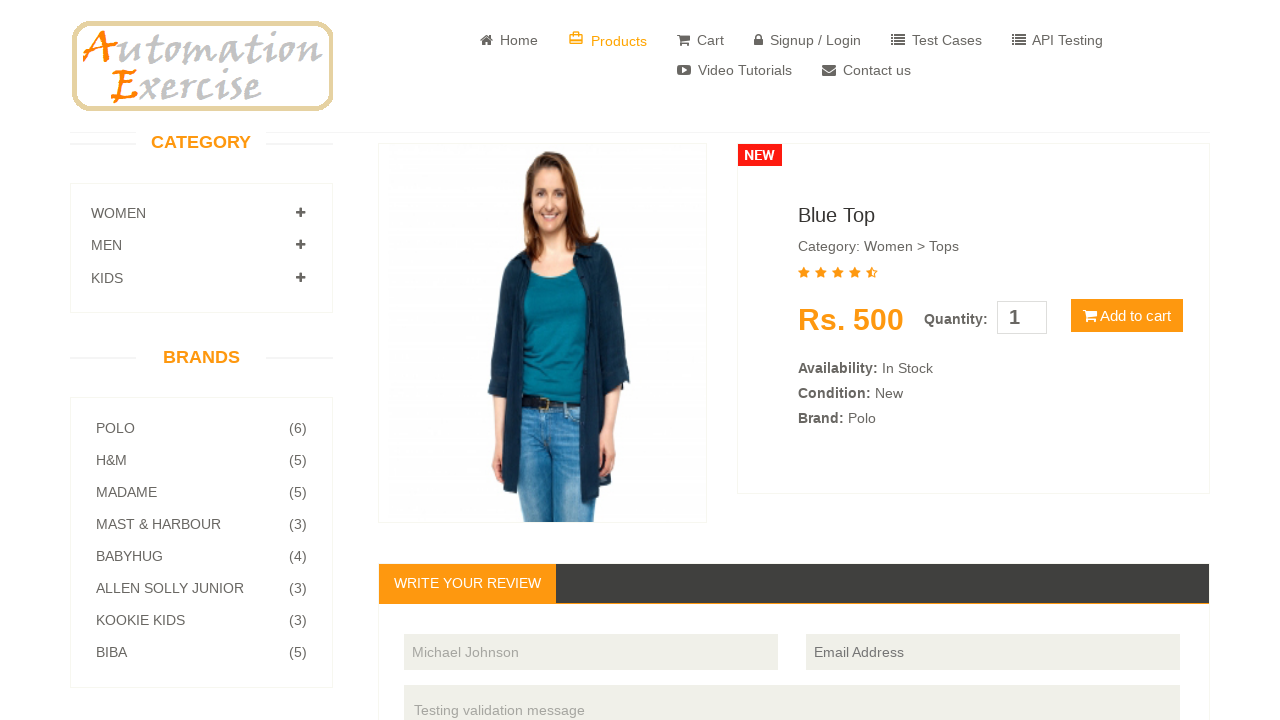

Clicked submit review button at (1150, 361) on #button-review
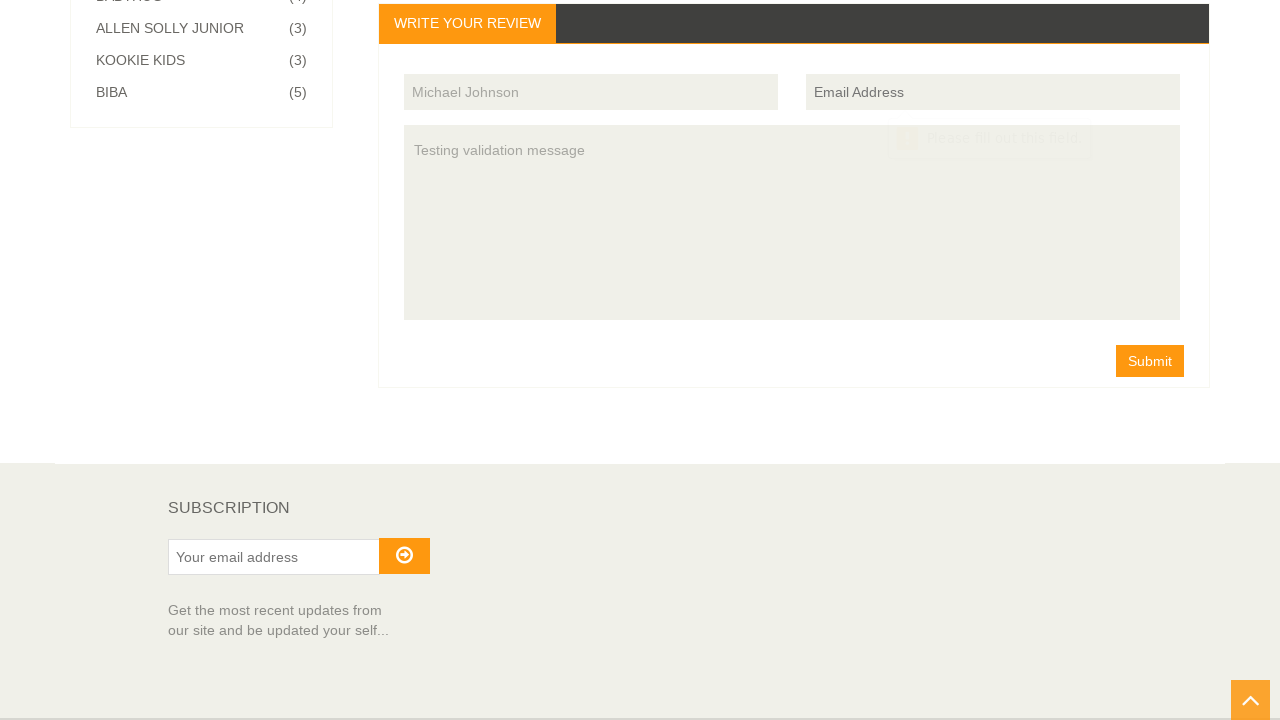

Located email field for validation check
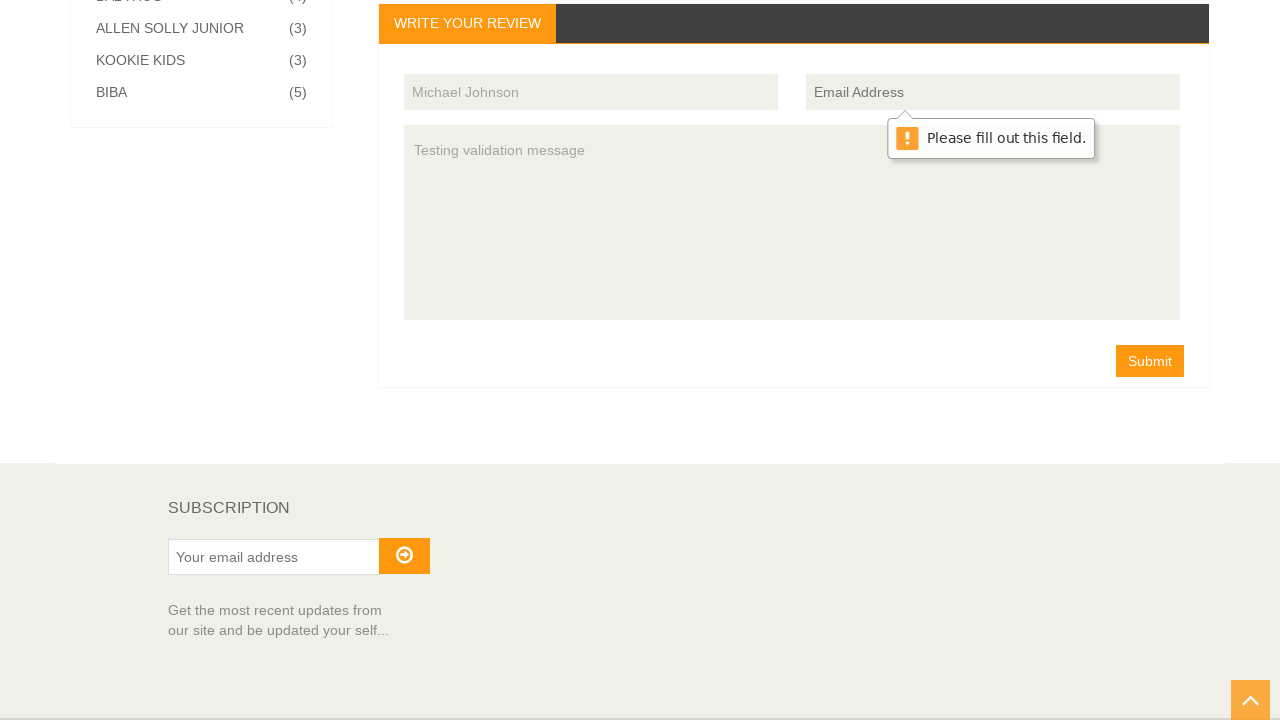

Retrieved validation message from email field
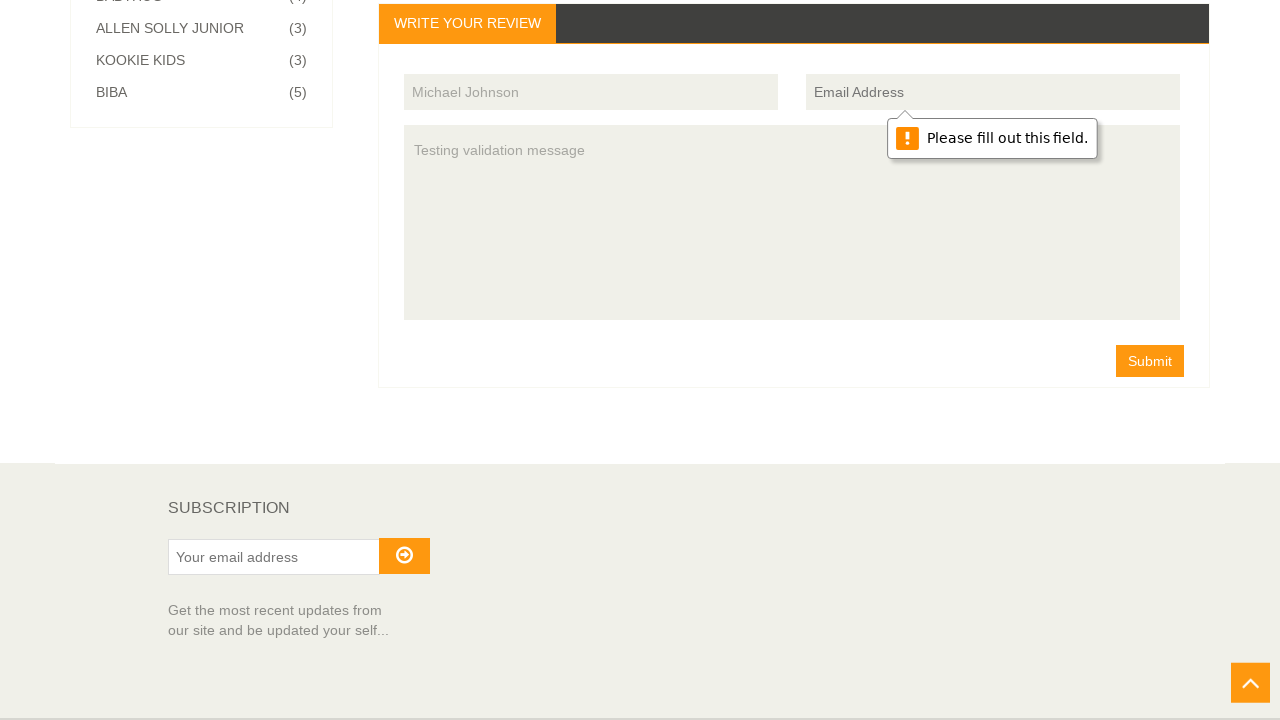

Verified validation message: 'Please fill out this field.'
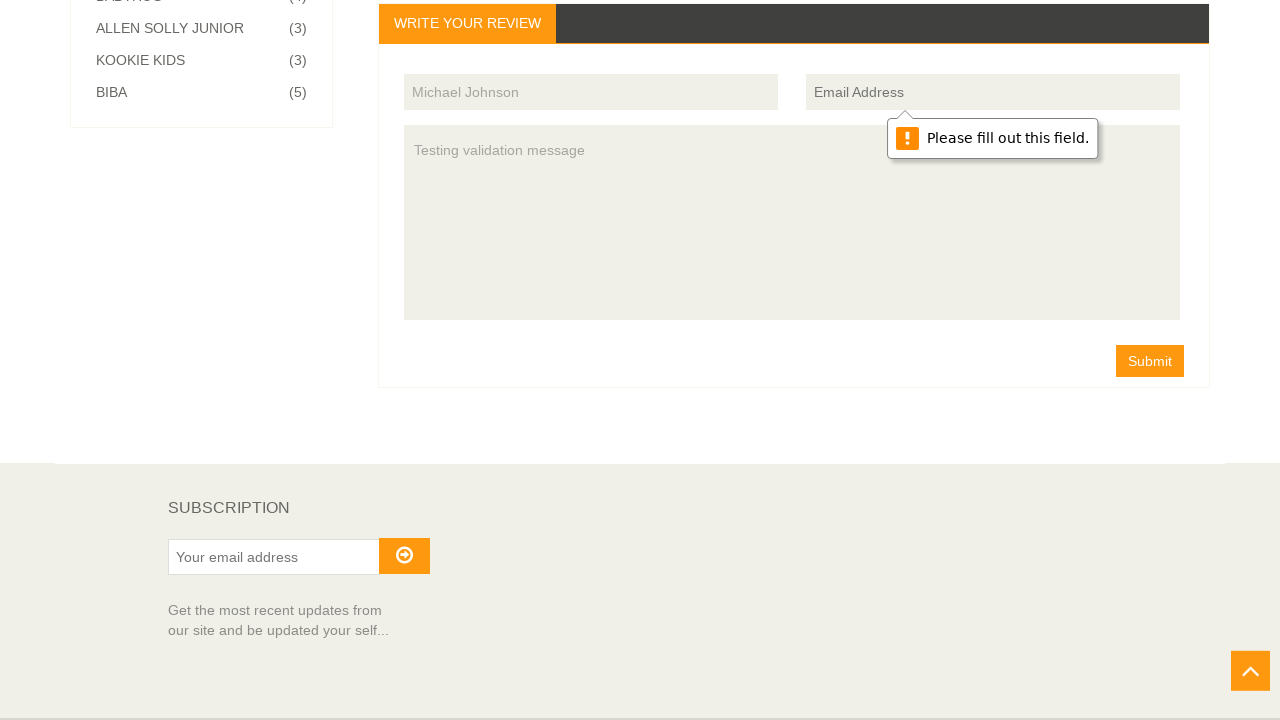

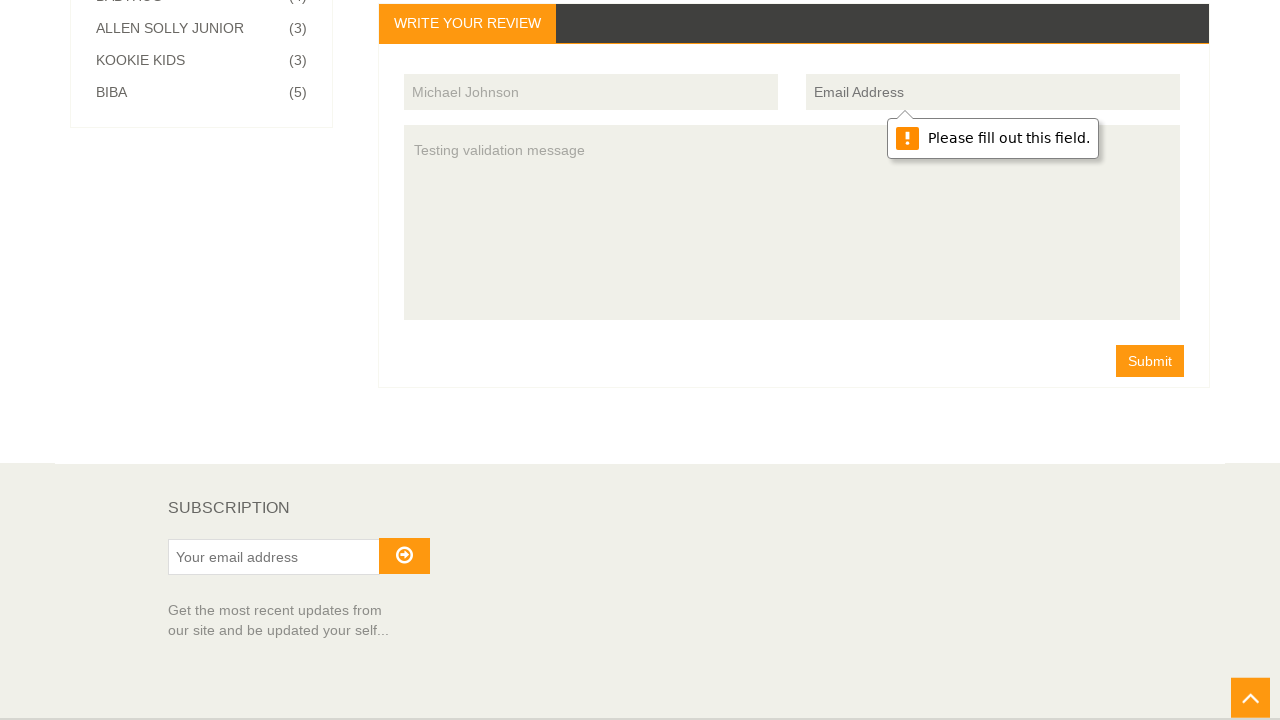